Clicks on the checkbox element on the dynamic controls page

Starting URL: https://the-internet.herokuapp.com/dynamic_controls

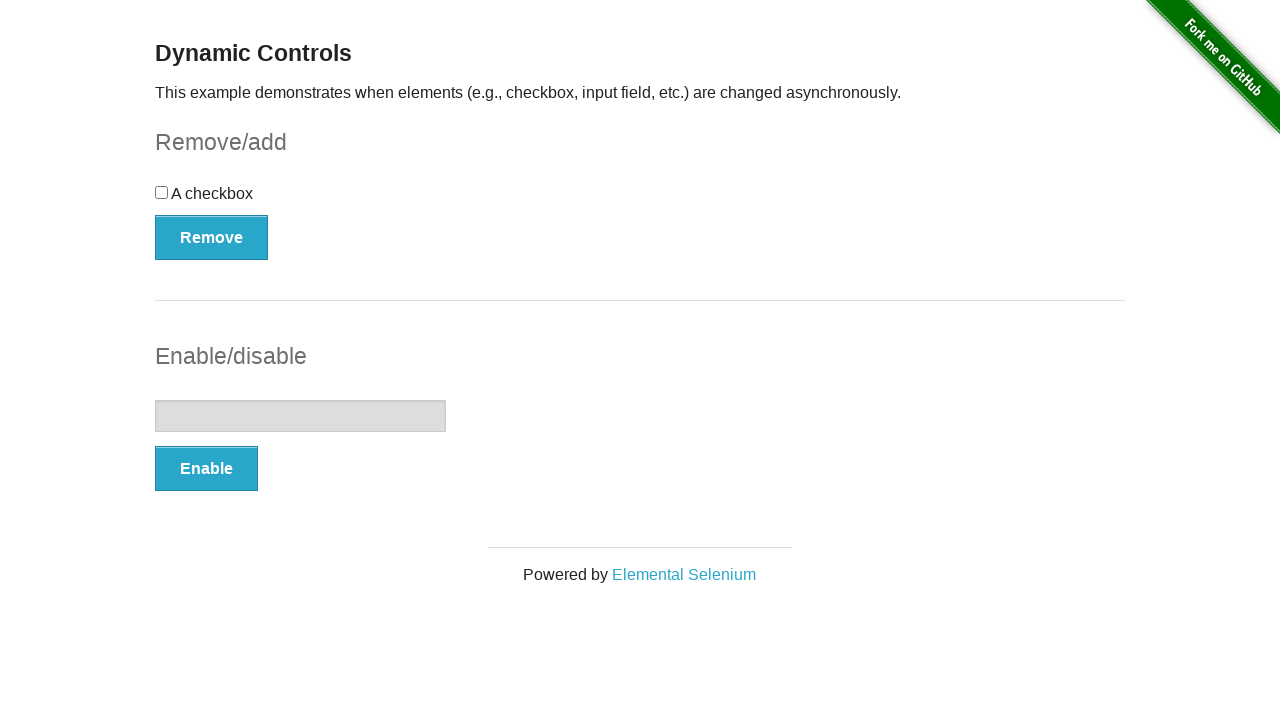

Navigated to dynamic controls page
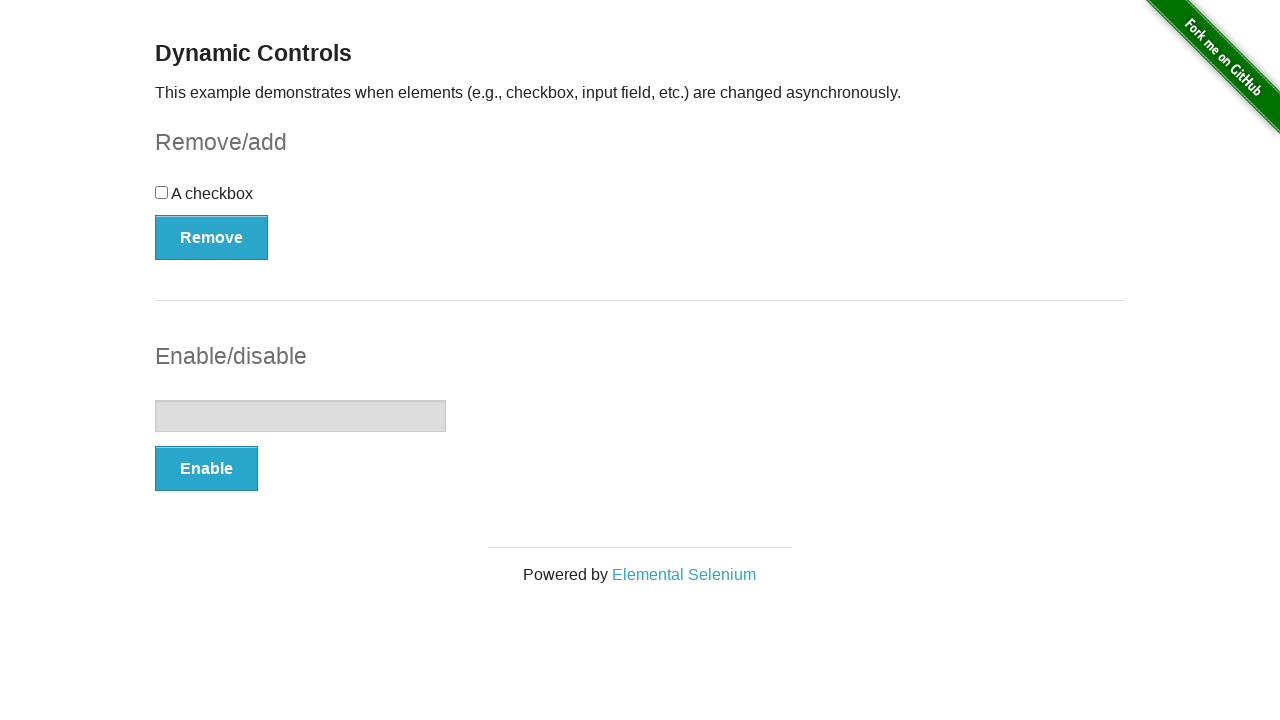

Clicked on the checkbox element at (162, 192) on #checkbox input[type='checkbox']
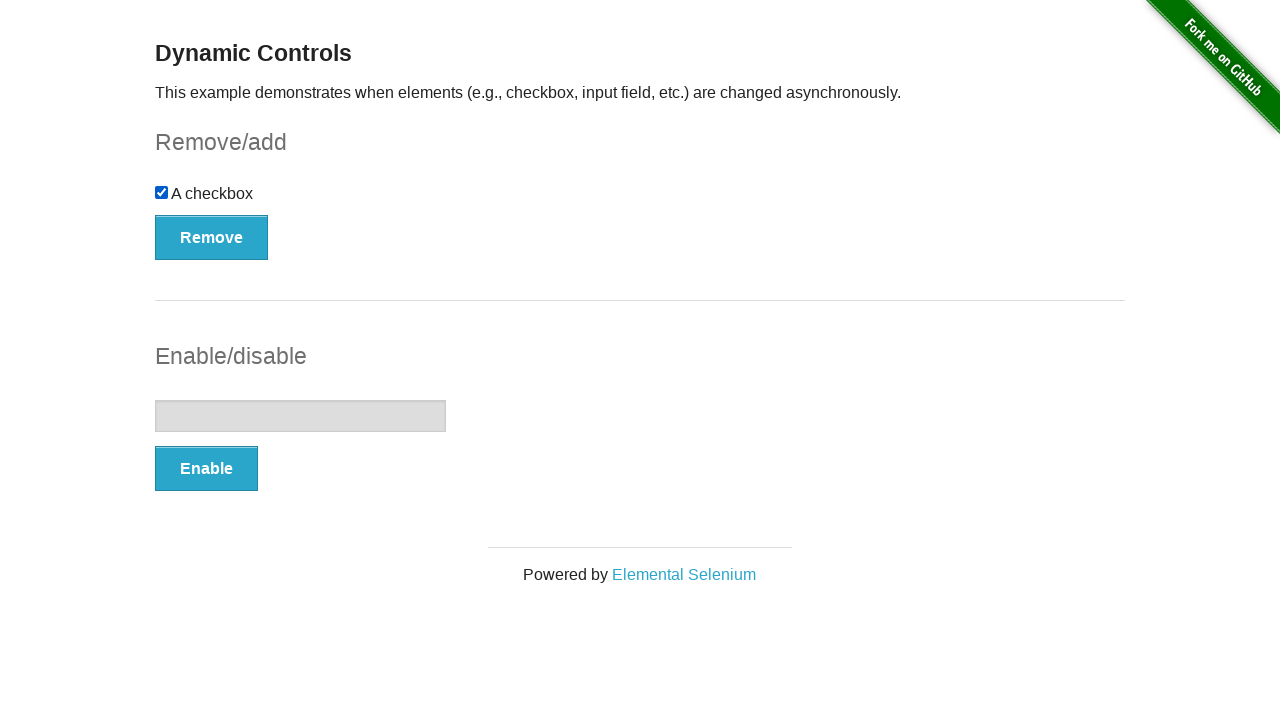

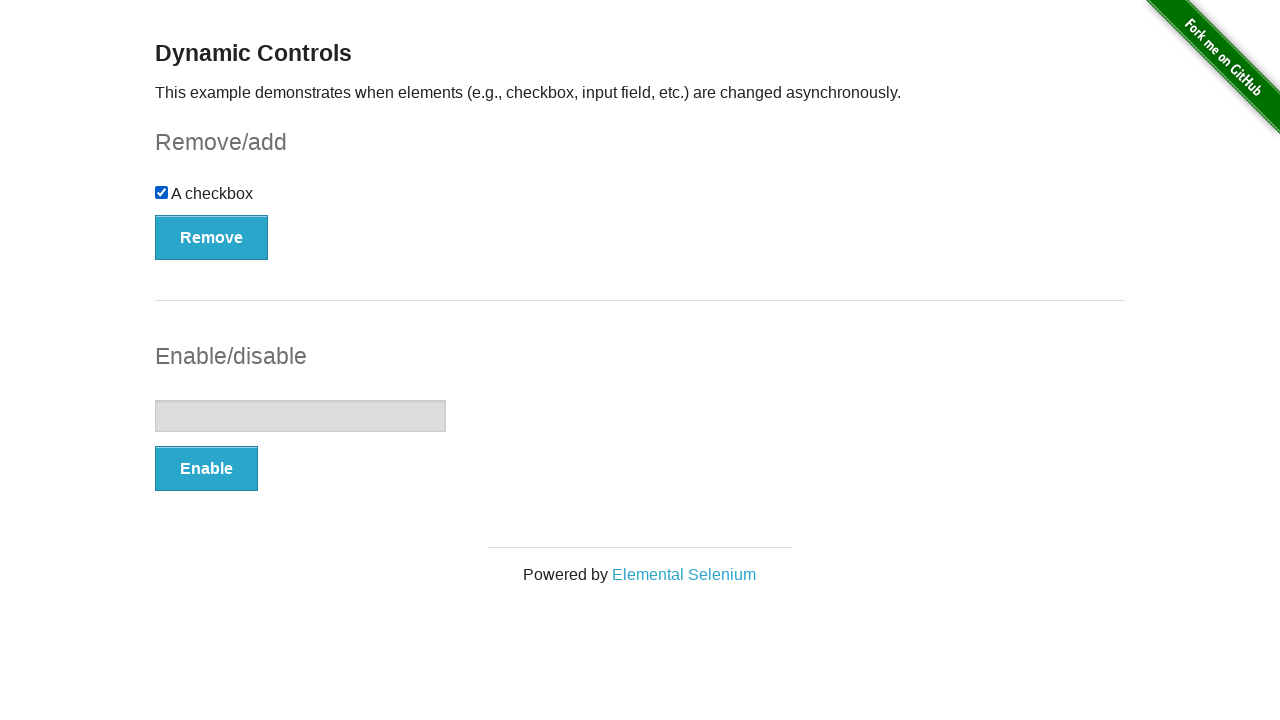